Tests filling out a text box form on DemoQA by entering name, email, current address, and permanent address fields, then submitting the form and verifying the output is displayed.

Starting URL: https://demoqa.com/text-box

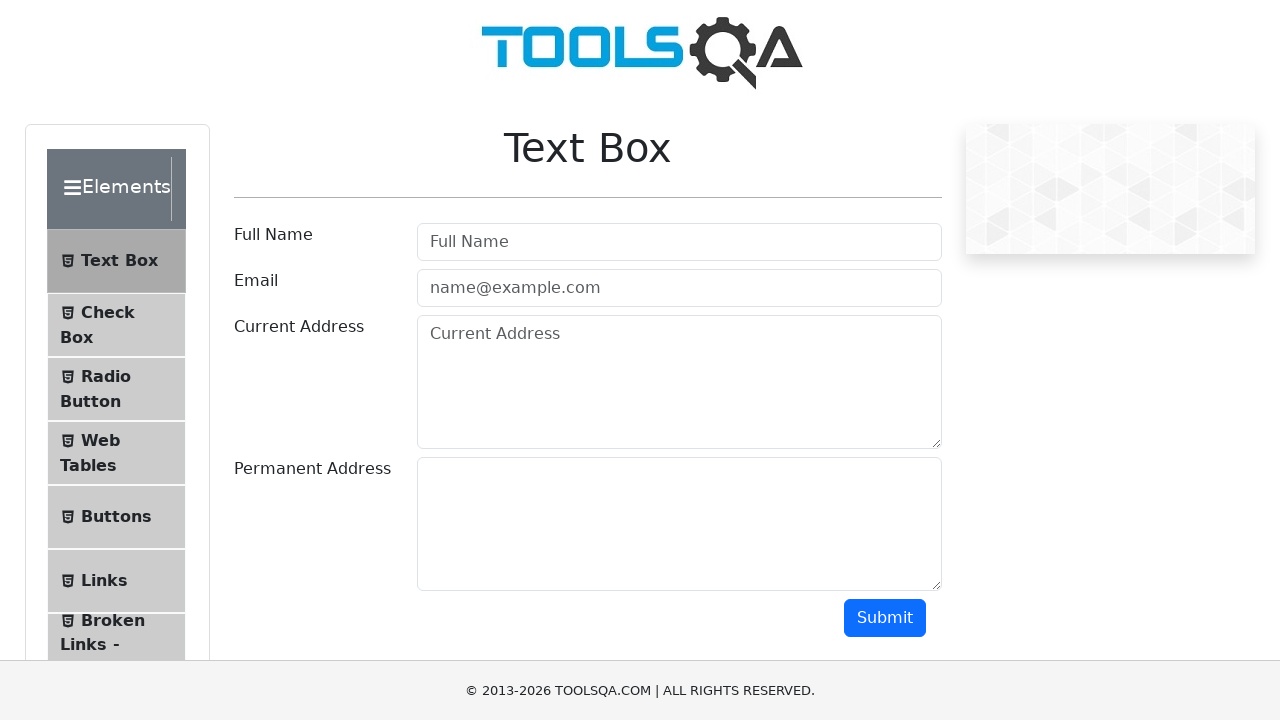

Filled Full Name field with 'TheBlackbird' on #userName
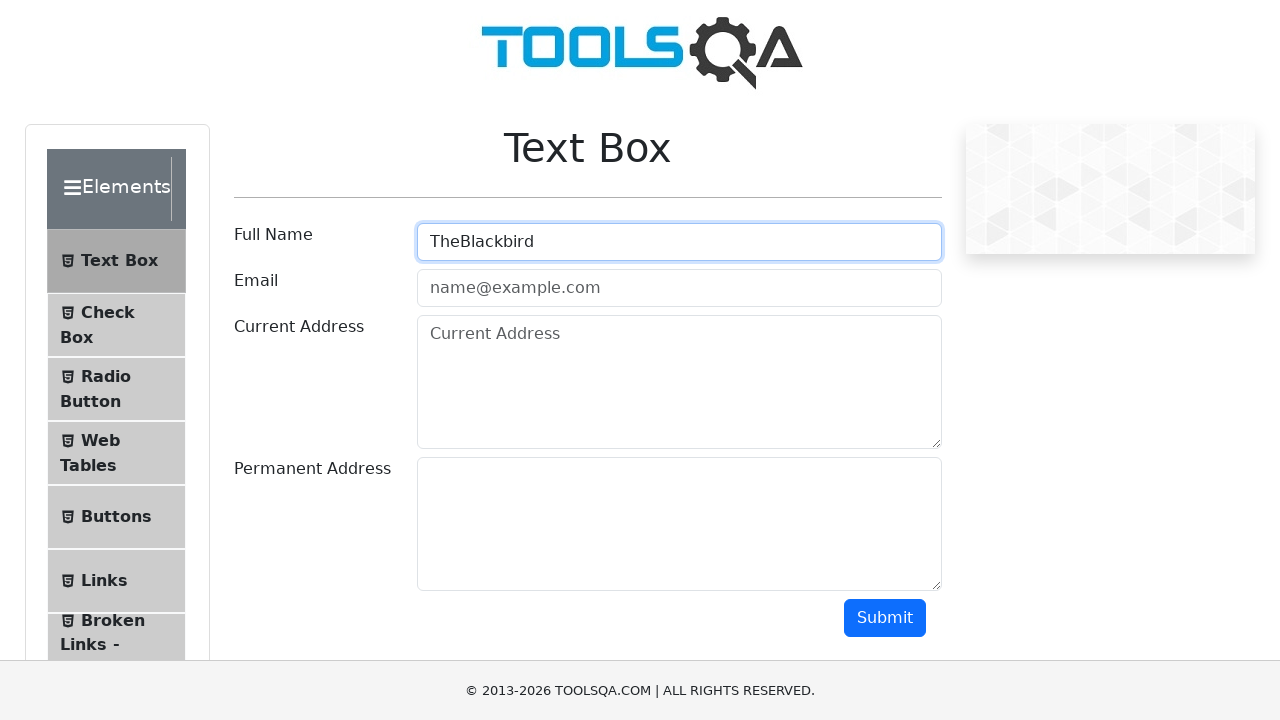

Filled Email field with 'crnaptica@digi.rs' on #userEmail
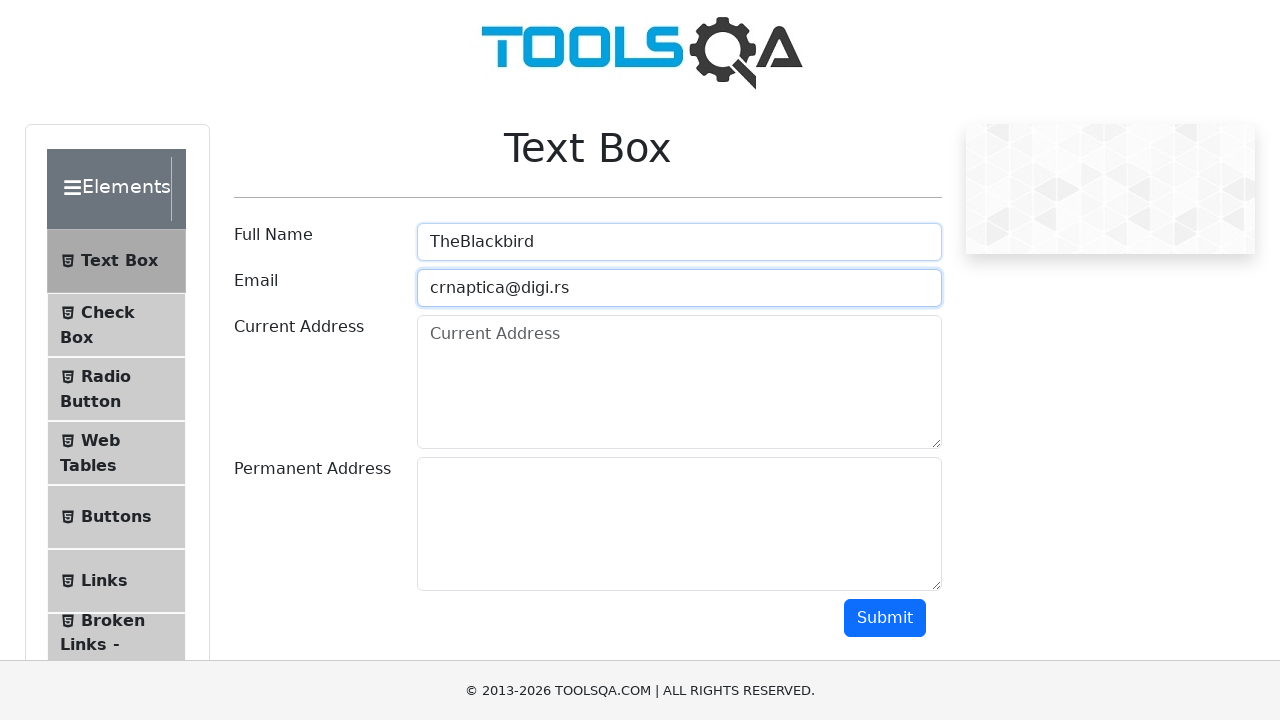

Filled Current Address field with 'gnezdo na malom drvetu' on #currentAddress
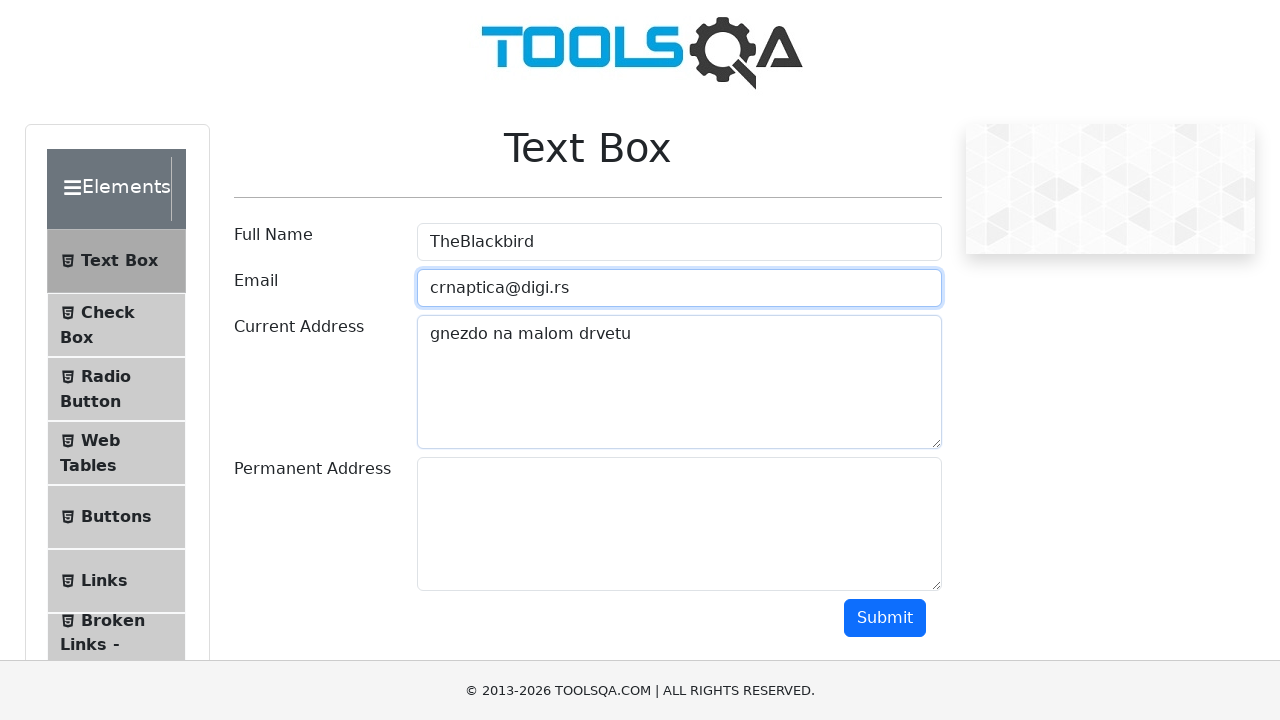

Filled Permanent Address field with 'rupa u drvetu' on #permanentAddress
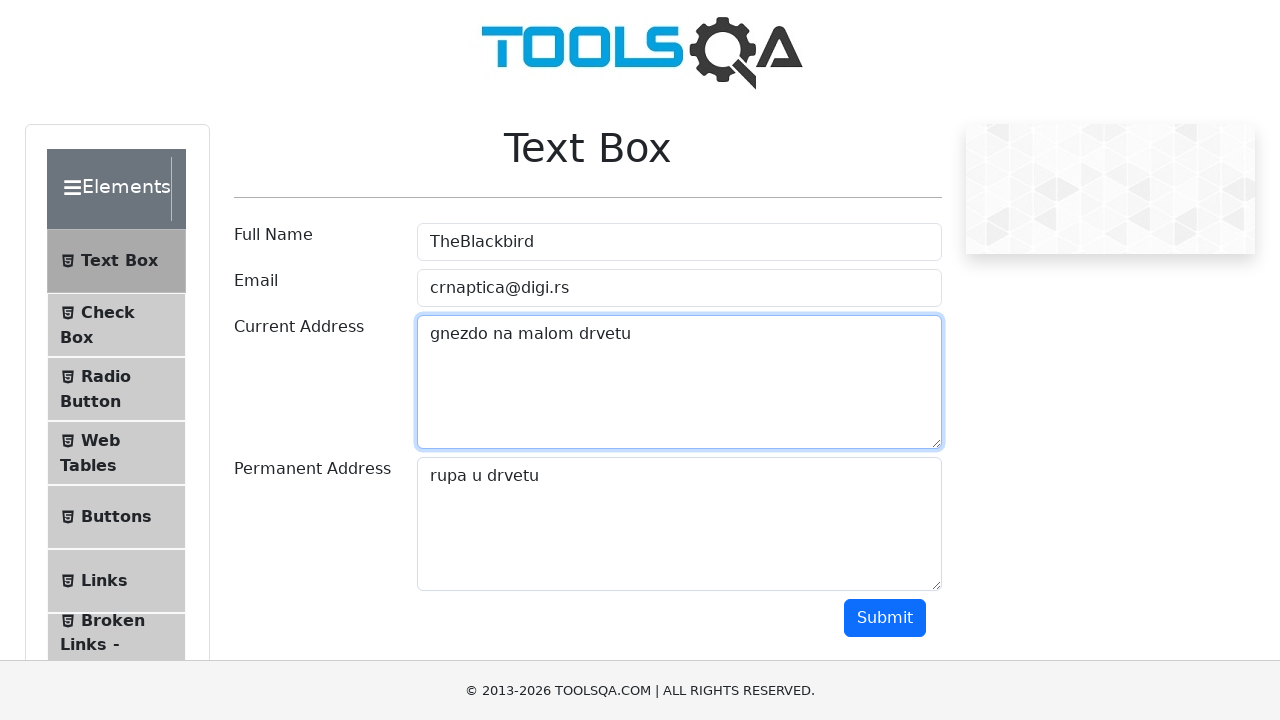

Clicked the Submit button to submit the form at (885, 618) on #submit
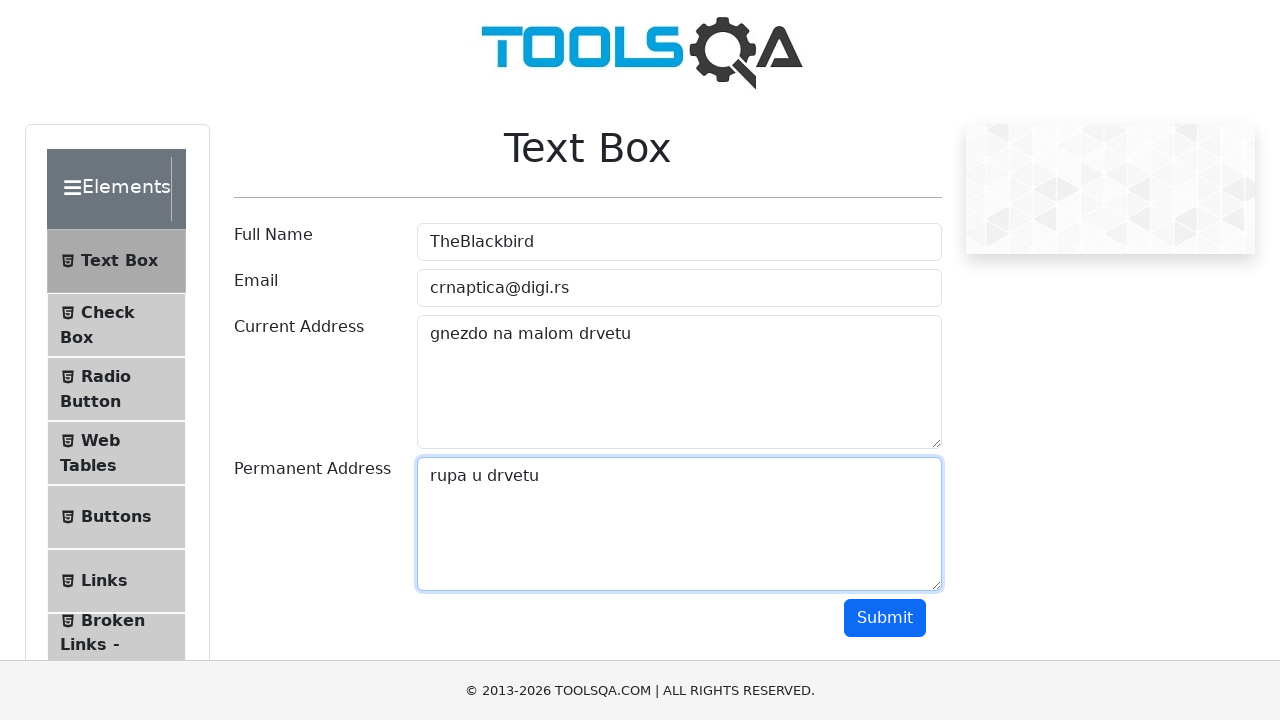

Verified that the output section is displayed
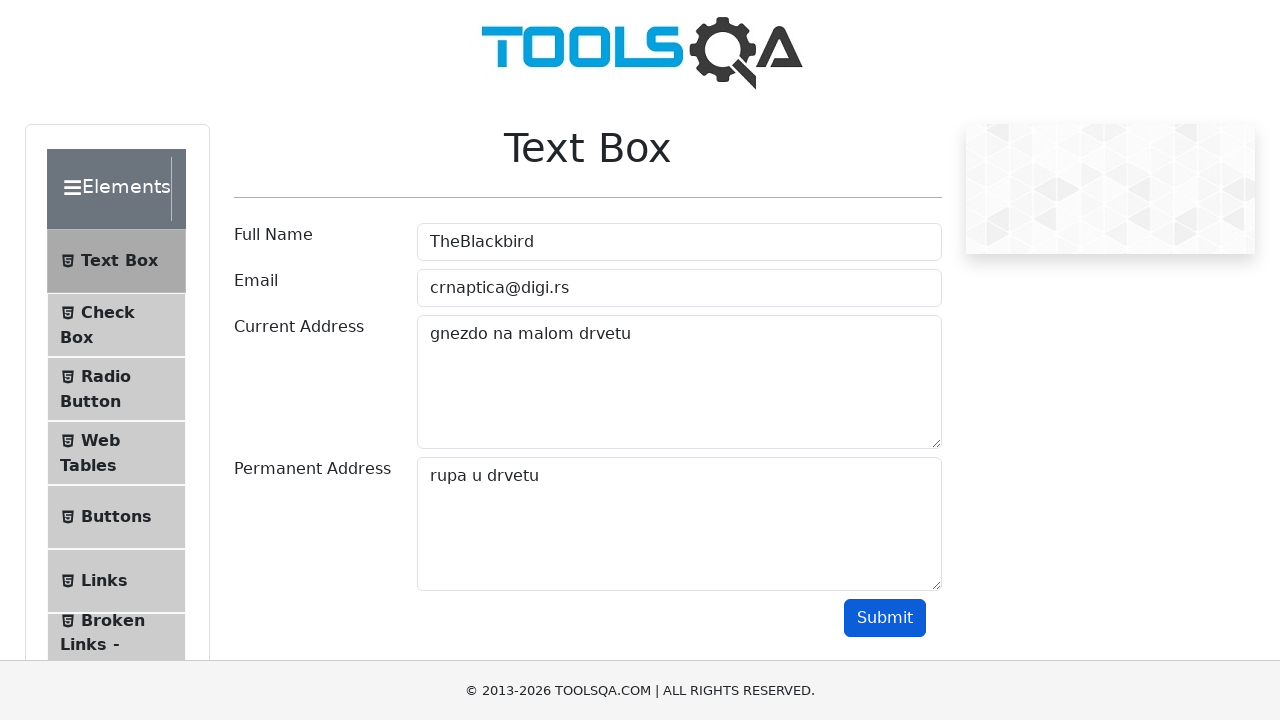

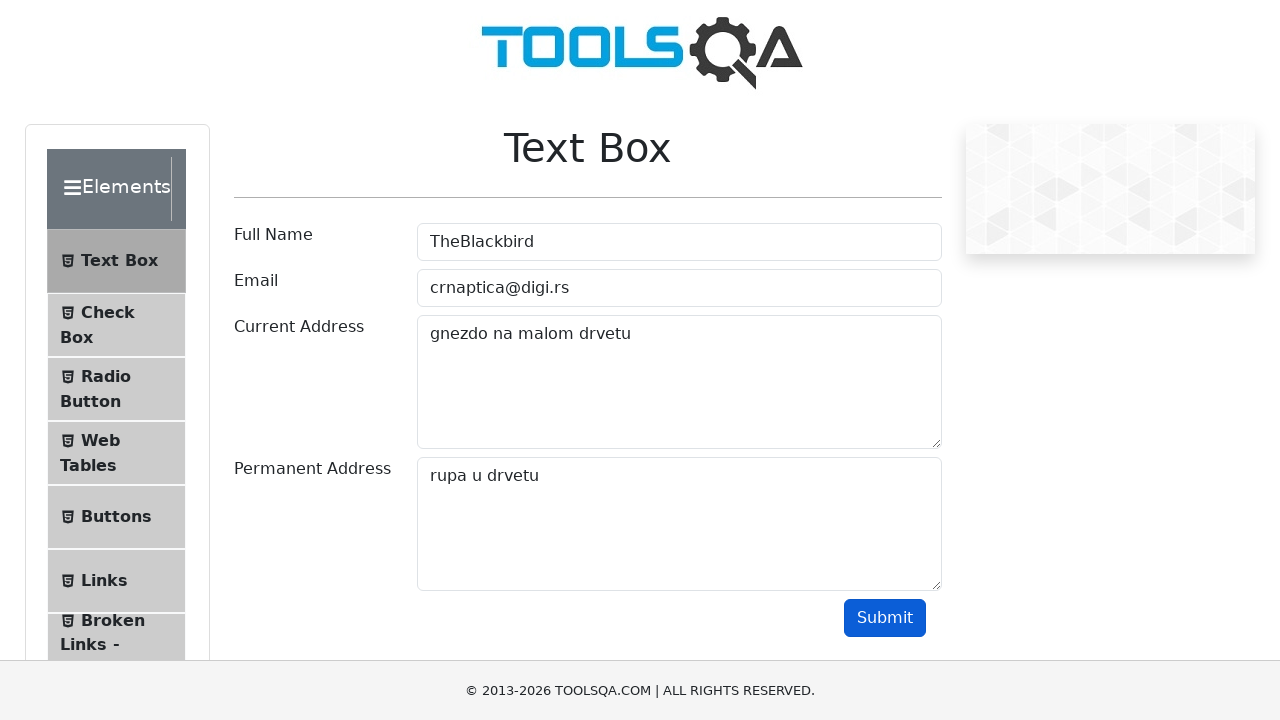